Tests dynamic element visibility by waiting for a button that appears after 5 seconds.

Starting URL: https://demoqa.com/dynamic-properties

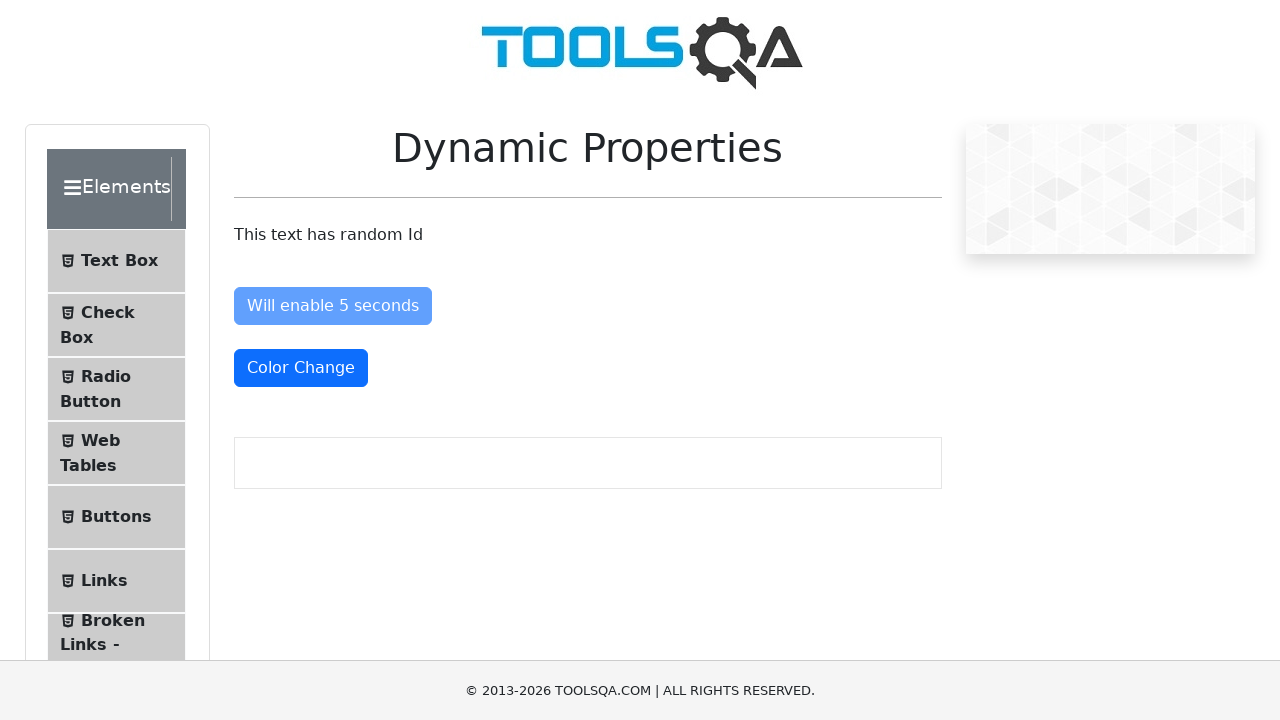

Navigated to dynamic properties test page
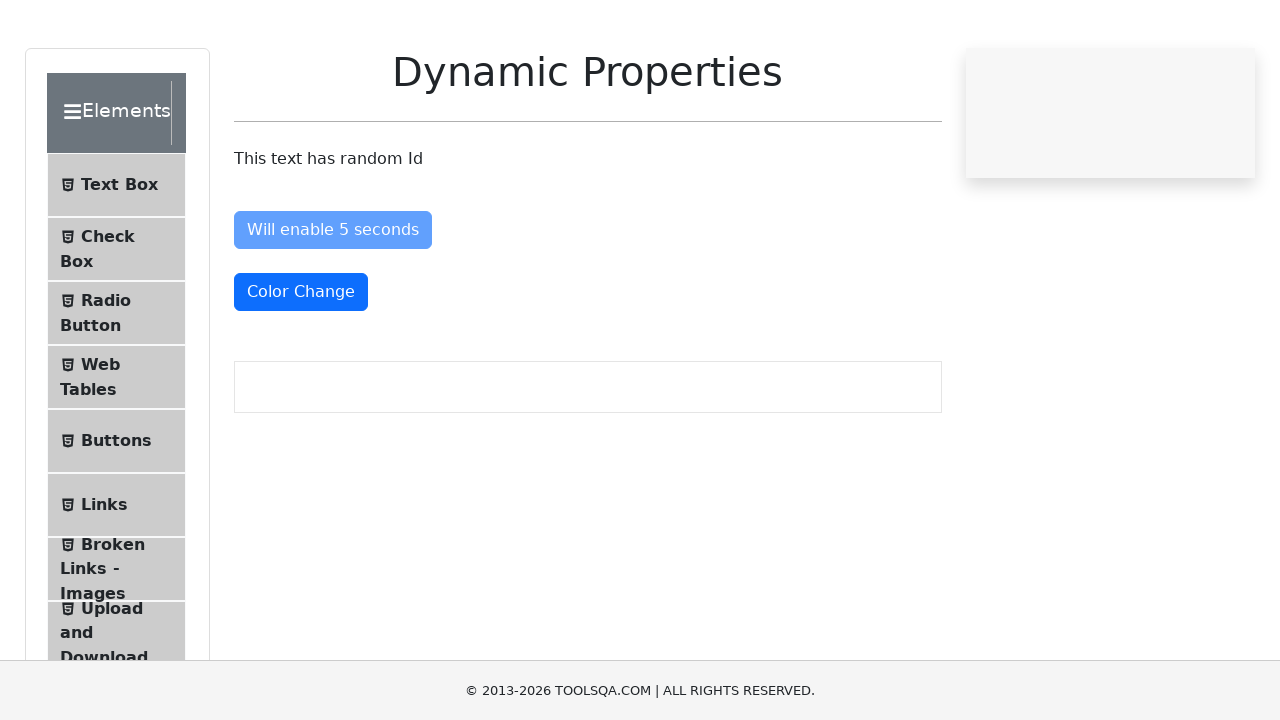

Button 'Visible After 5 Seconds' became visible after waiting
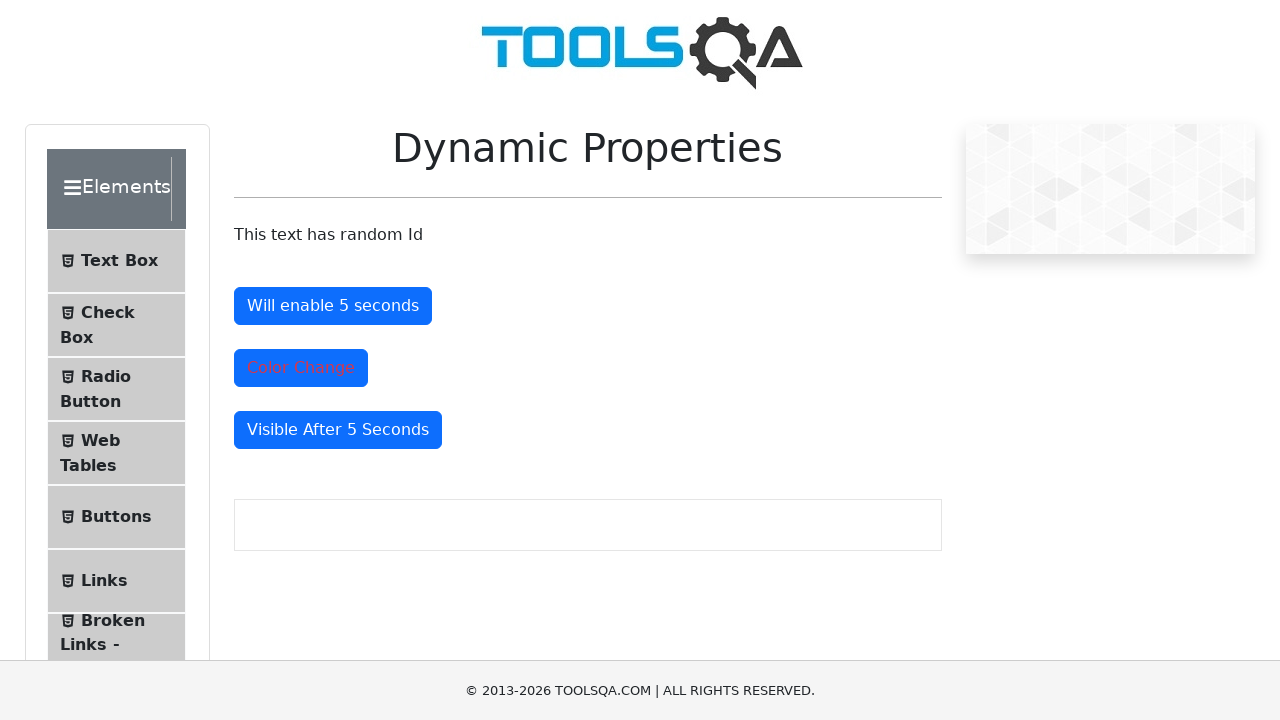

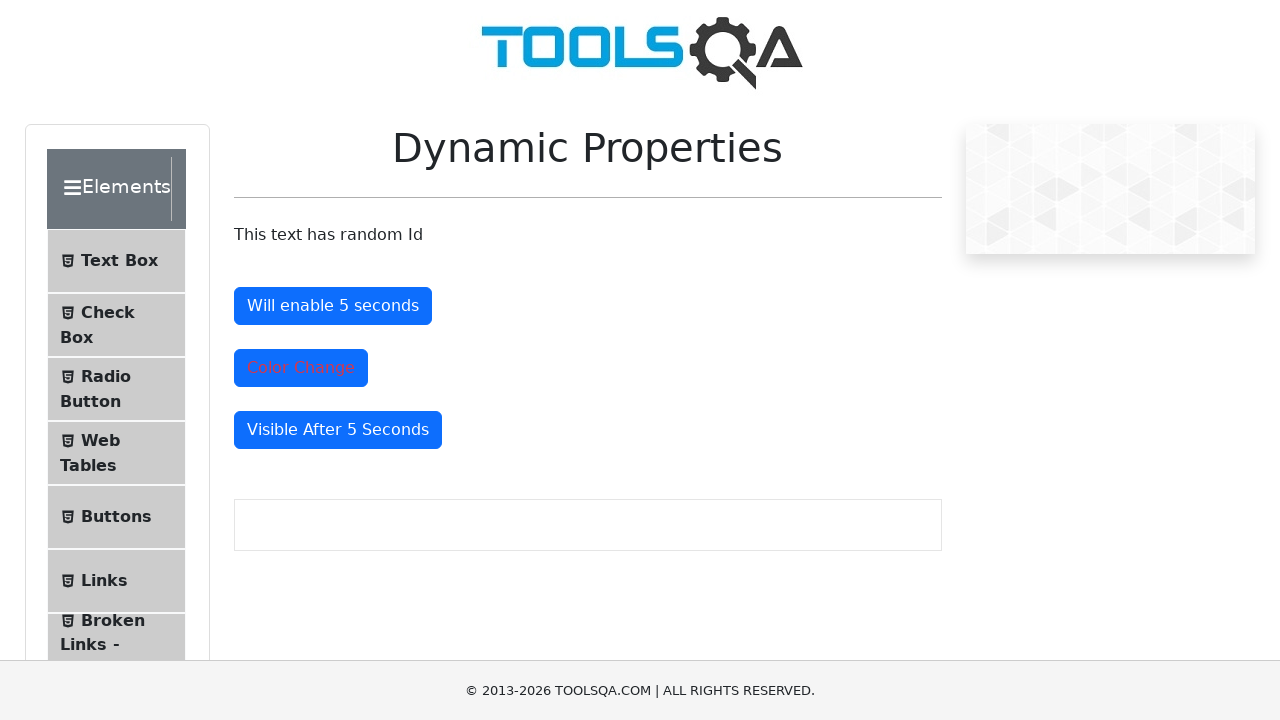